Tests the clear functionality on an input field by typing a value, clearing it, and typing a new value to verify the clear operation works correctly.

Starting URL: http://the-internet.herokuapp.com/inputs

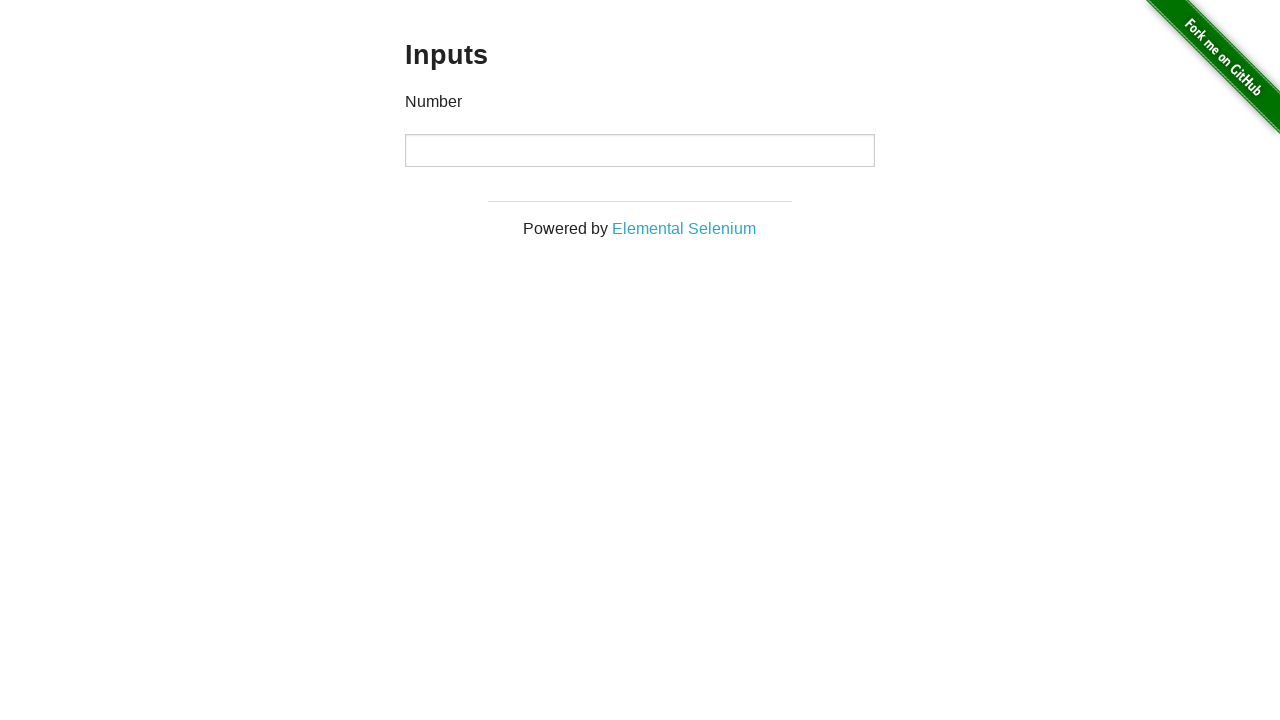

Filled input field with initial value '1234' on input
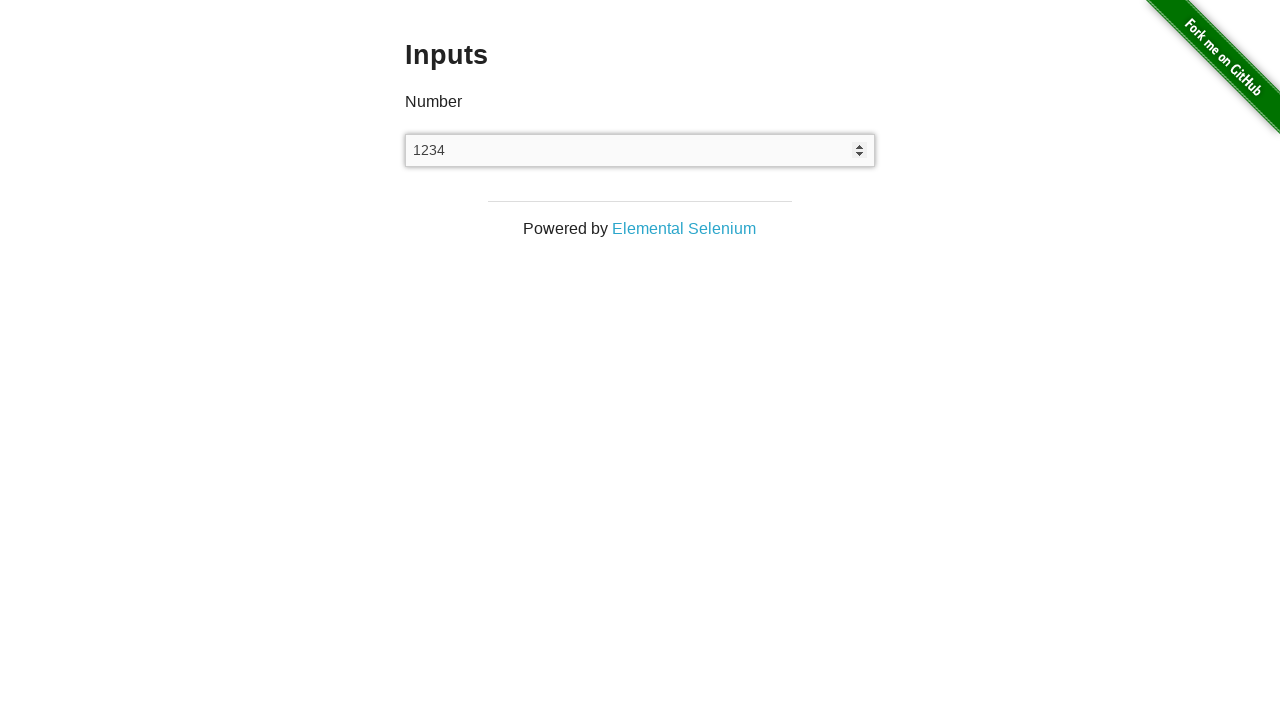

Cleared the input field on input
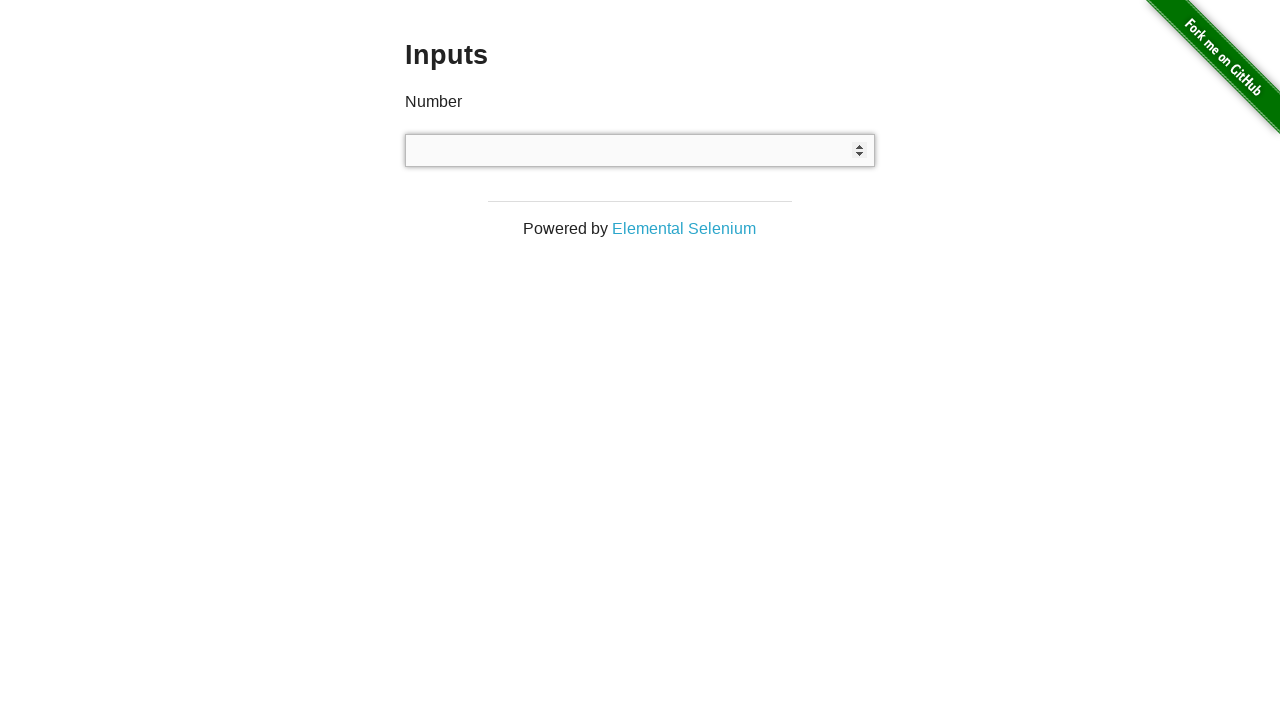

Filled input field with new value '5678' after clearing on input
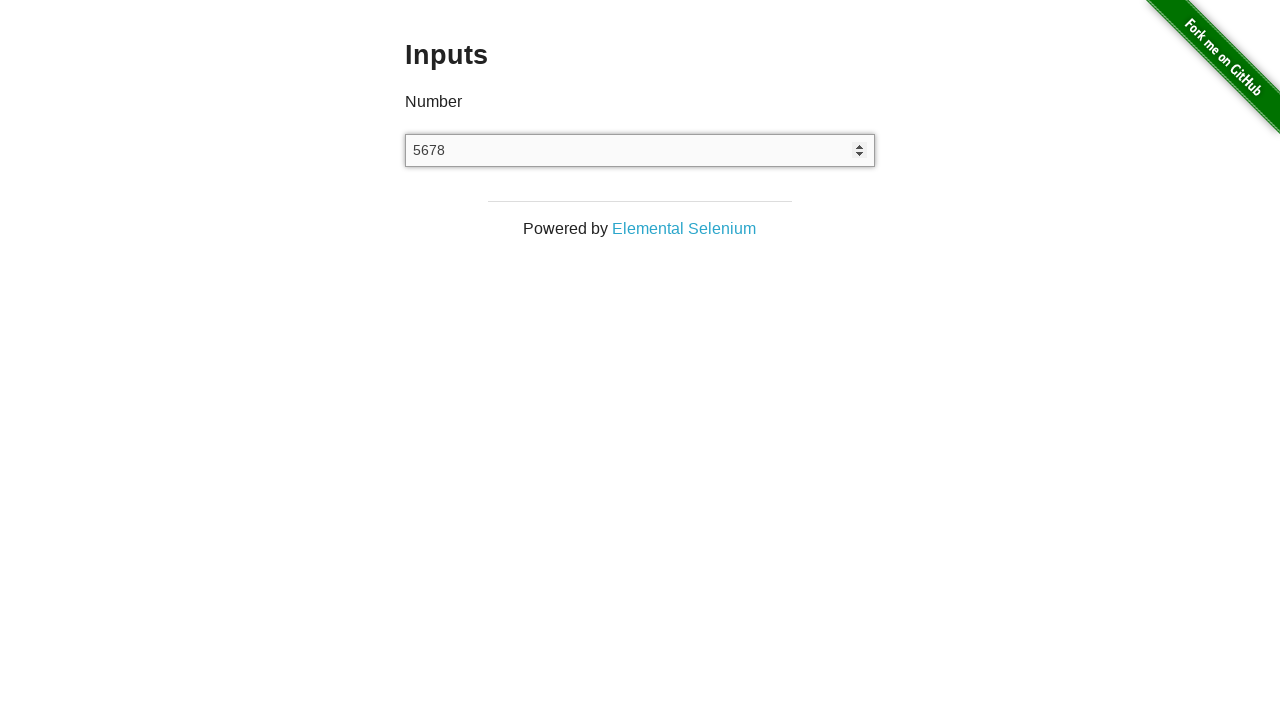

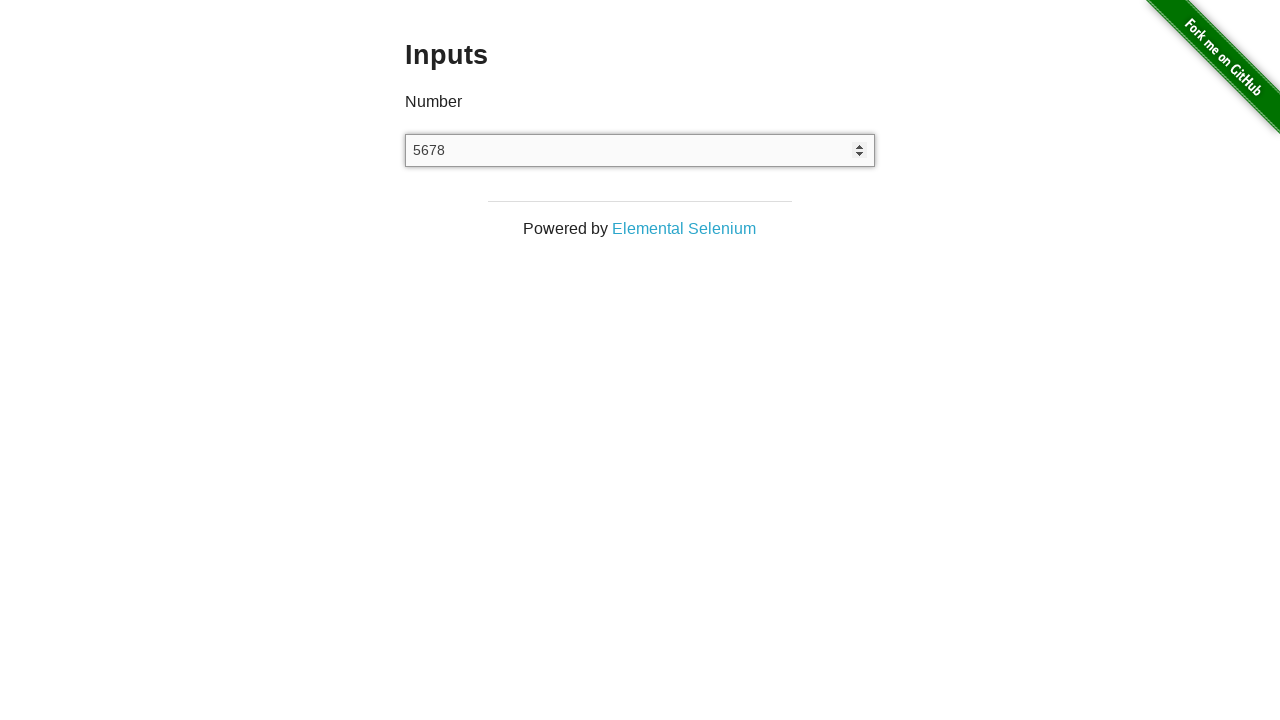